Tests web table by summing all amounts in the table and verifying the total matches the displayed 'Total Amount Collected' value

Starting URL: https://www.rahulshettyacademy.com/AutomationPractice/

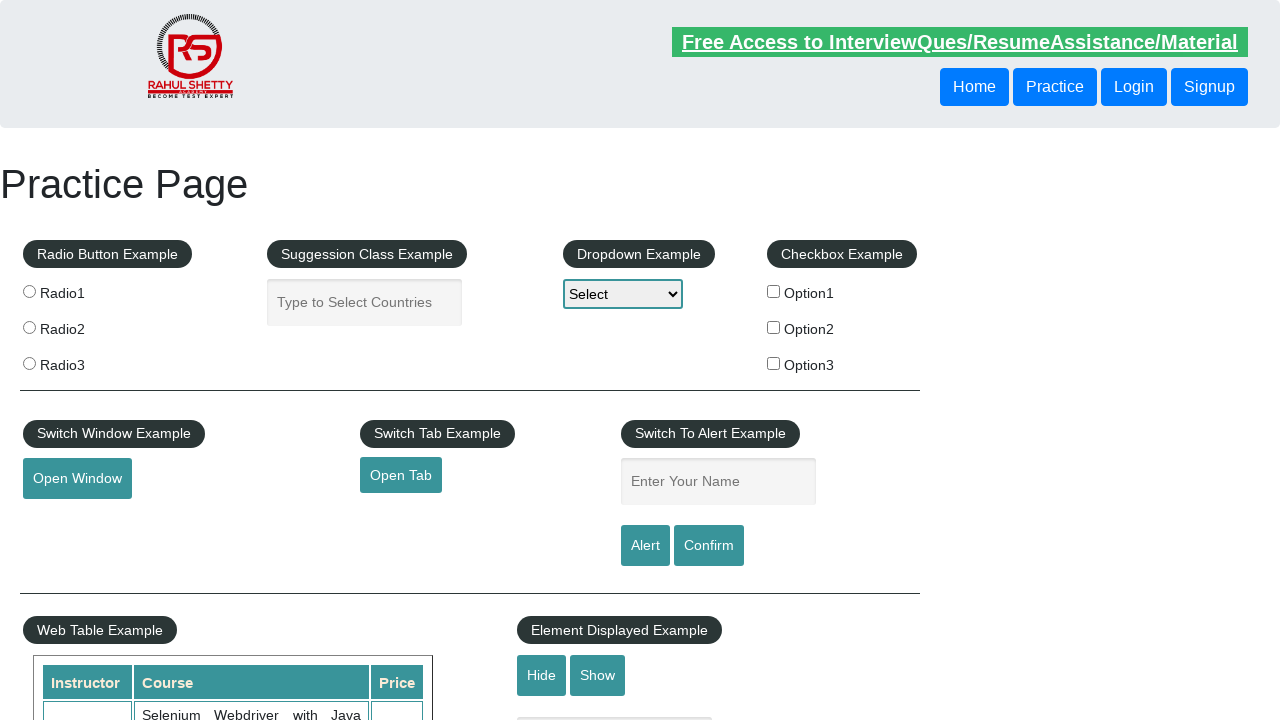

Waited for web table to load with product data
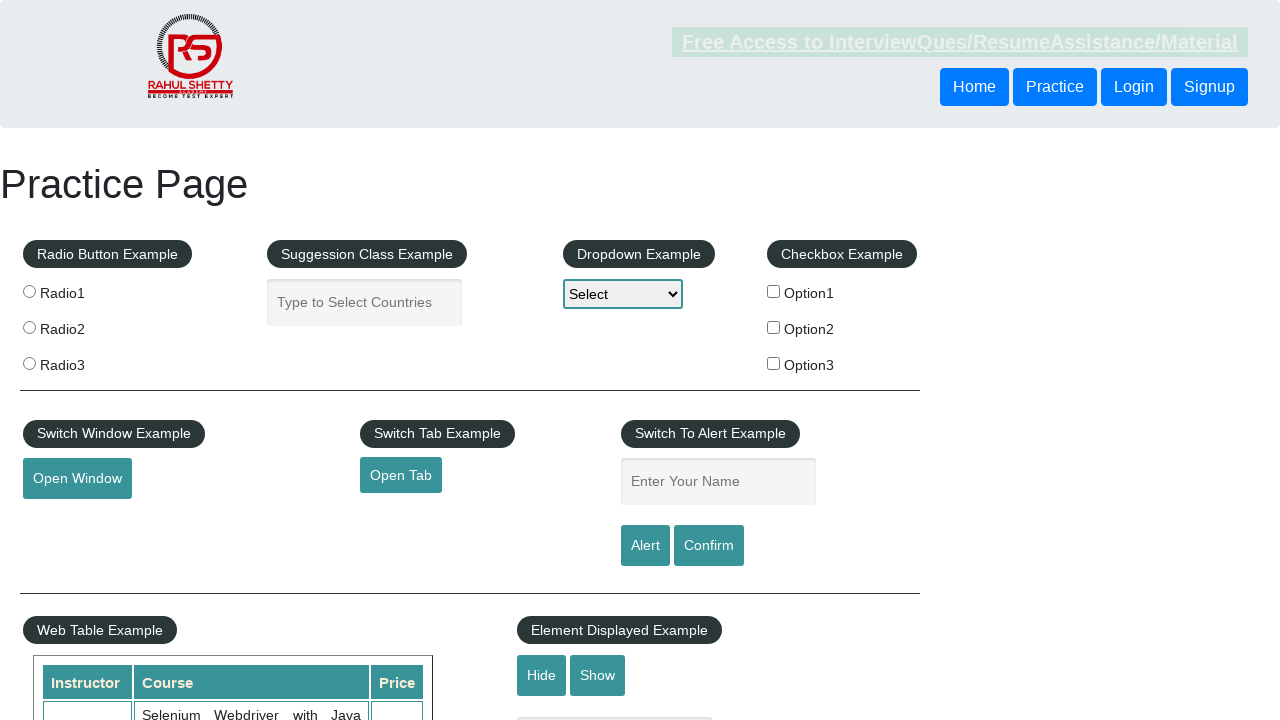

Retrieved all rows from the product table
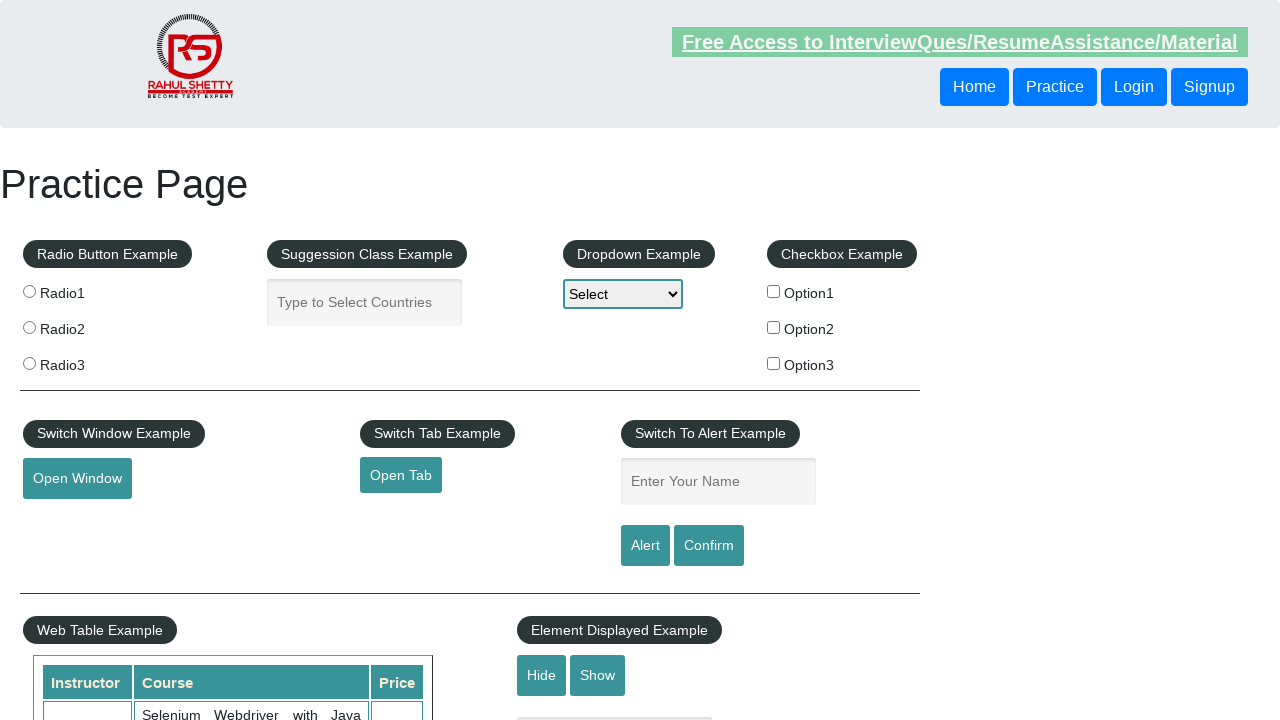

Calculated sum of all amounts in table: 296
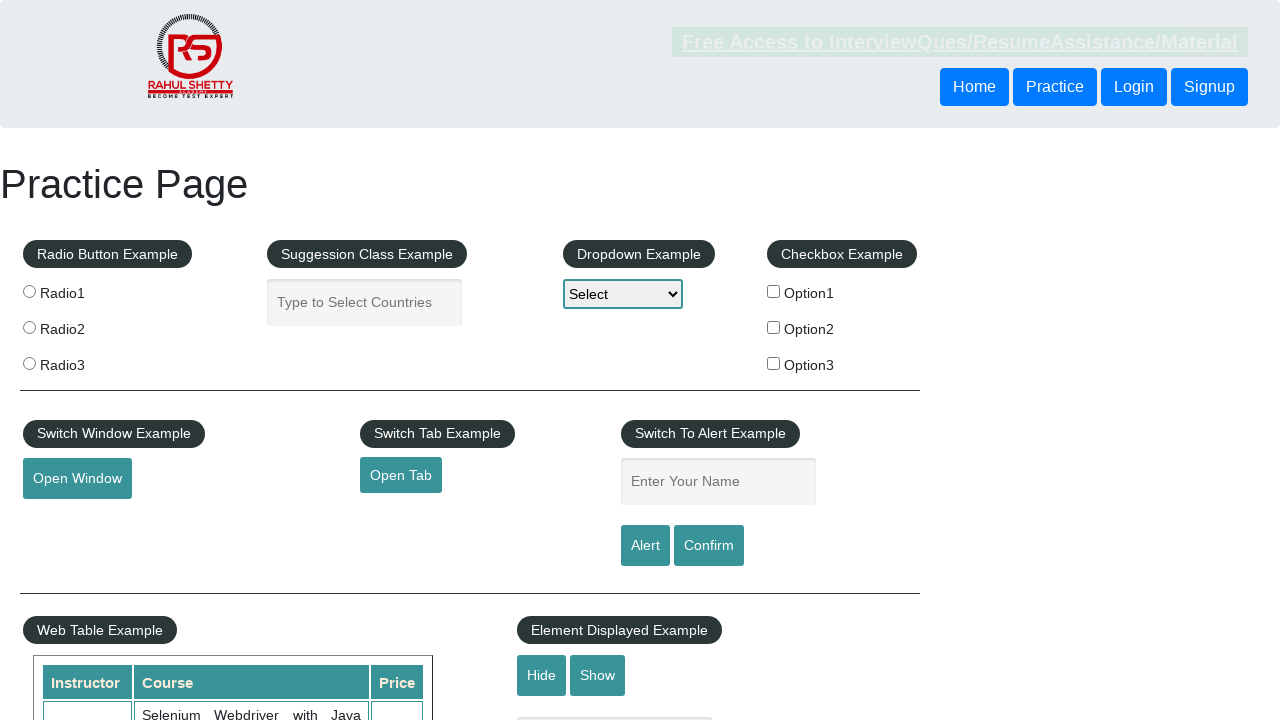

Retrieved displayed 'Total Amount Collected' text
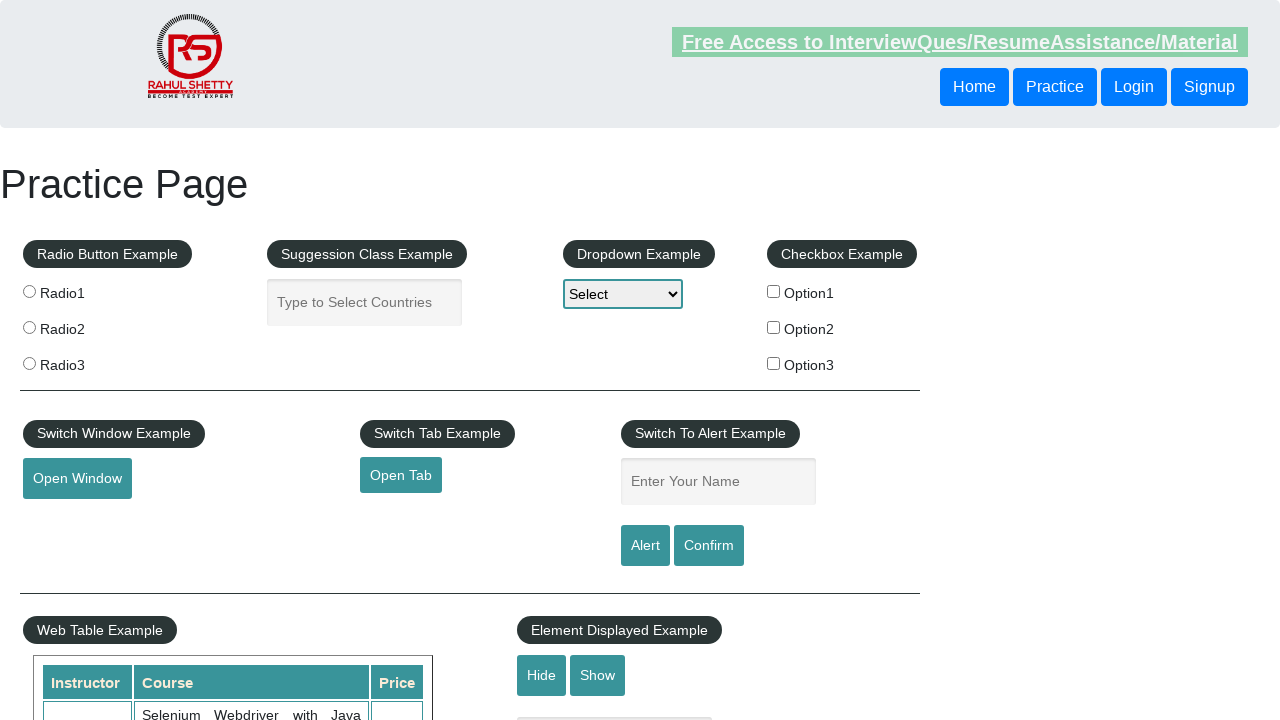

Extracted displayed total amount: 296
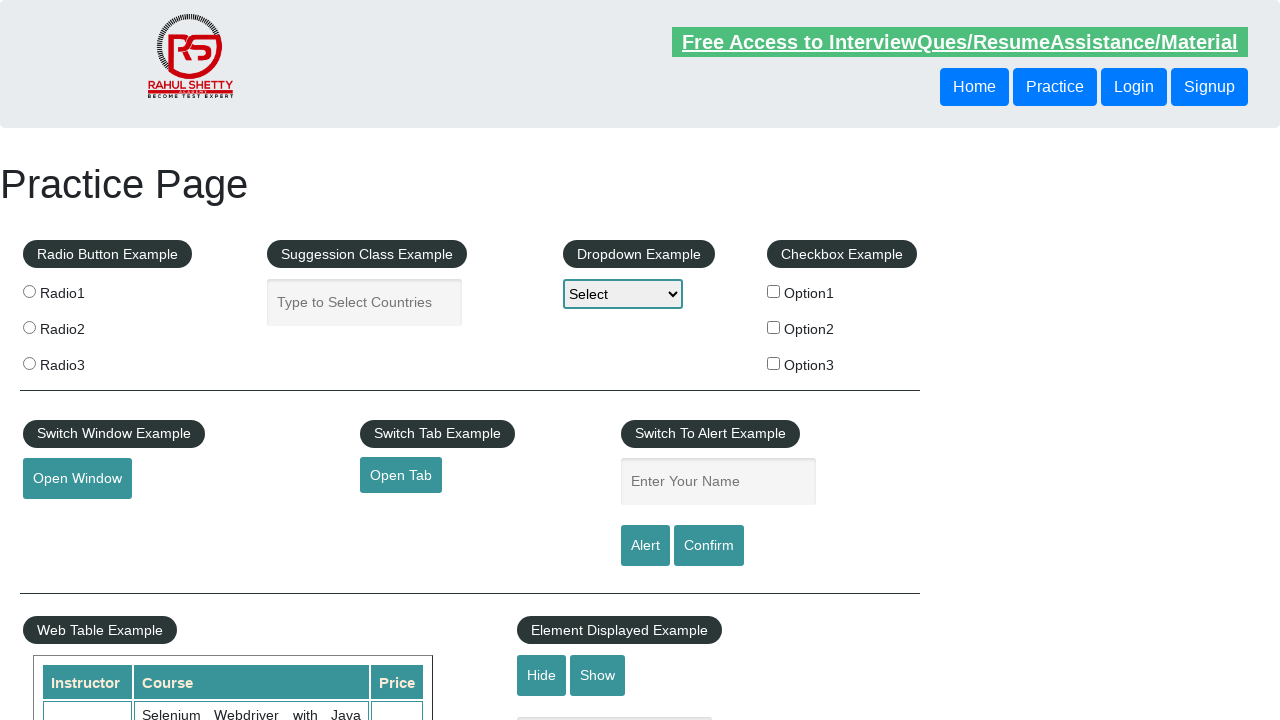

Verified calculated sum (296) matches displayed total (296)
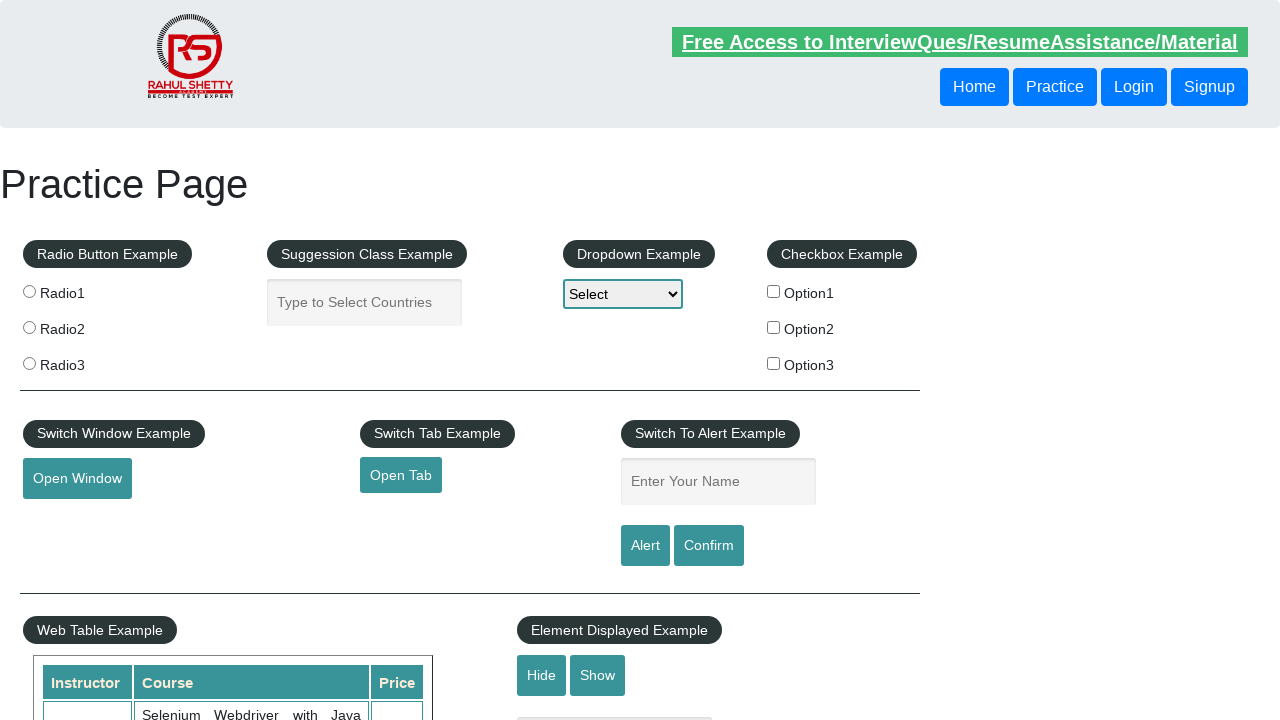

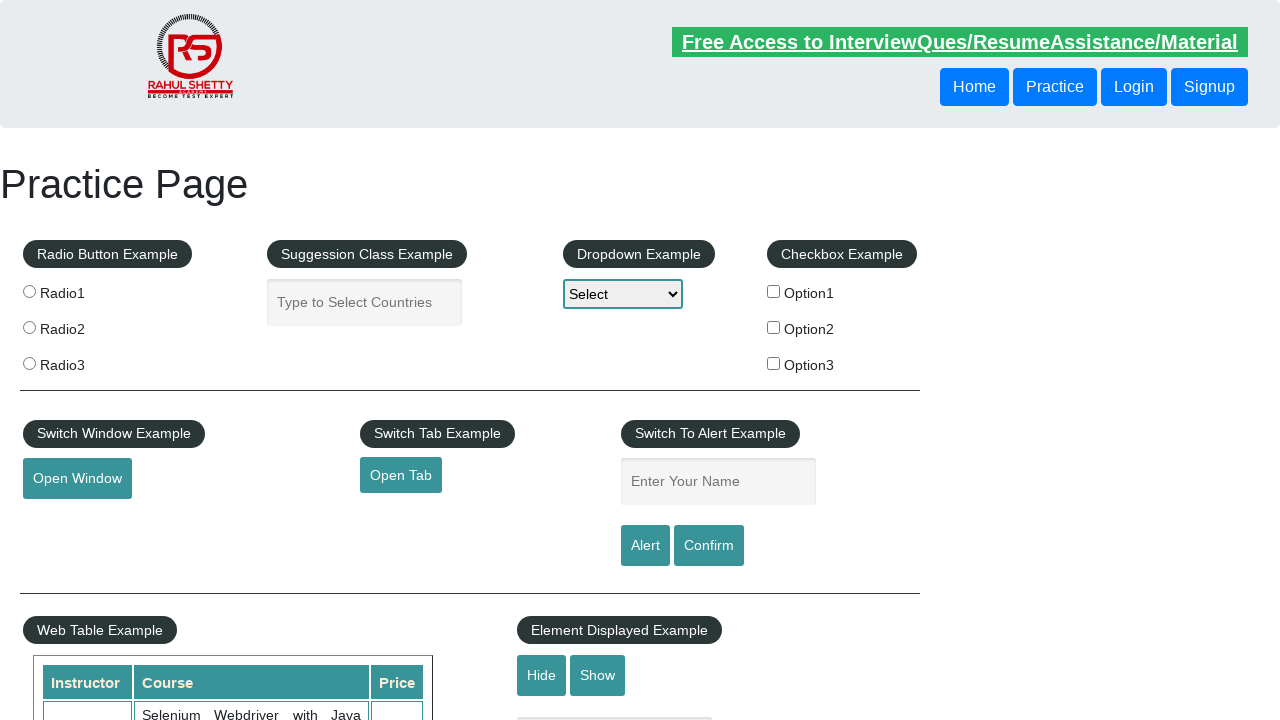